Tests the Waifu Labs generator by waiting for the initial waifus to load, clicking on a random waifu selection to proceed through the generation steps, and navigating through multiple generation stages.

Starting URL: https://waifulabs.com/generate

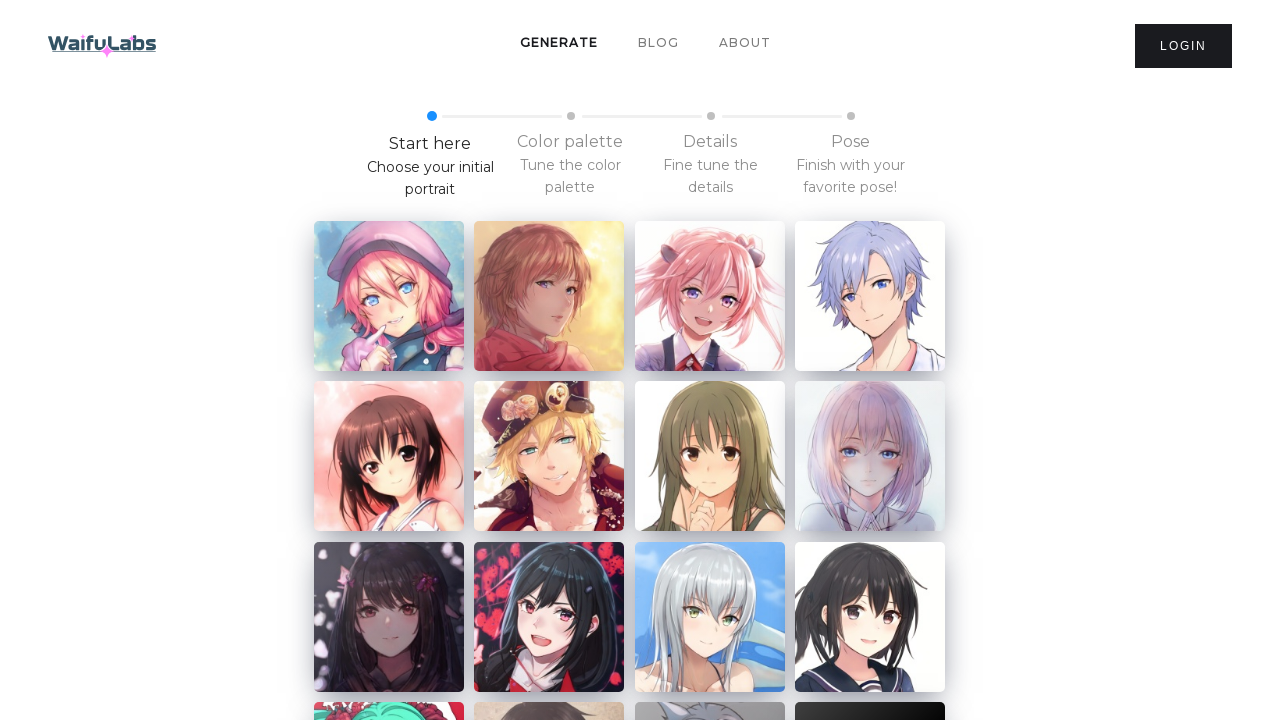

Initial waifu container loaded with generated options
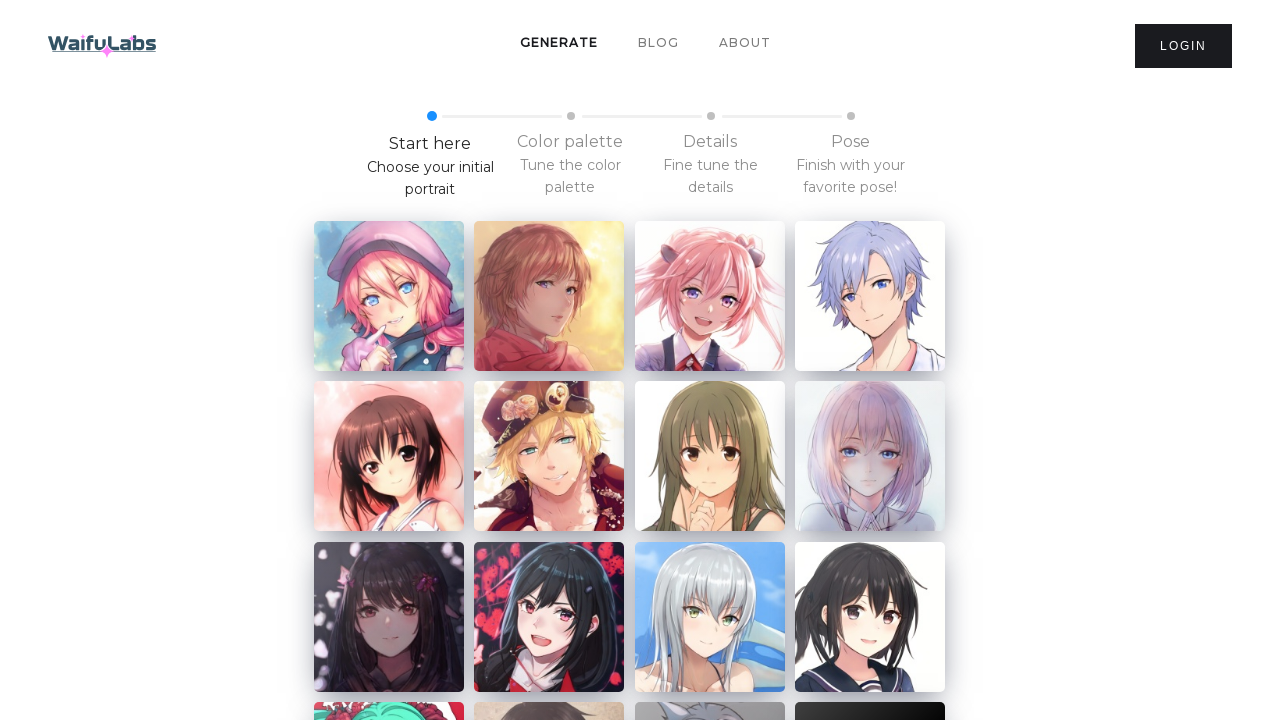

Waited 3 seconds for waifus to fully render
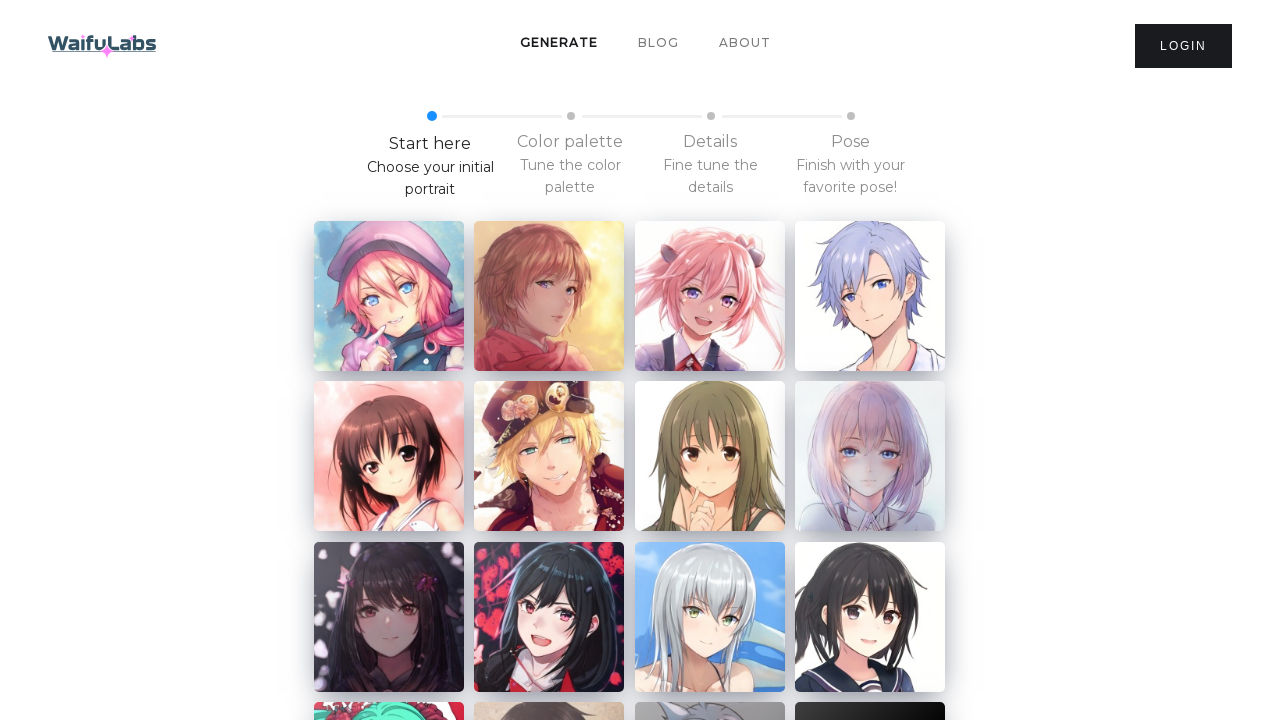

Clicked on waifu option 7
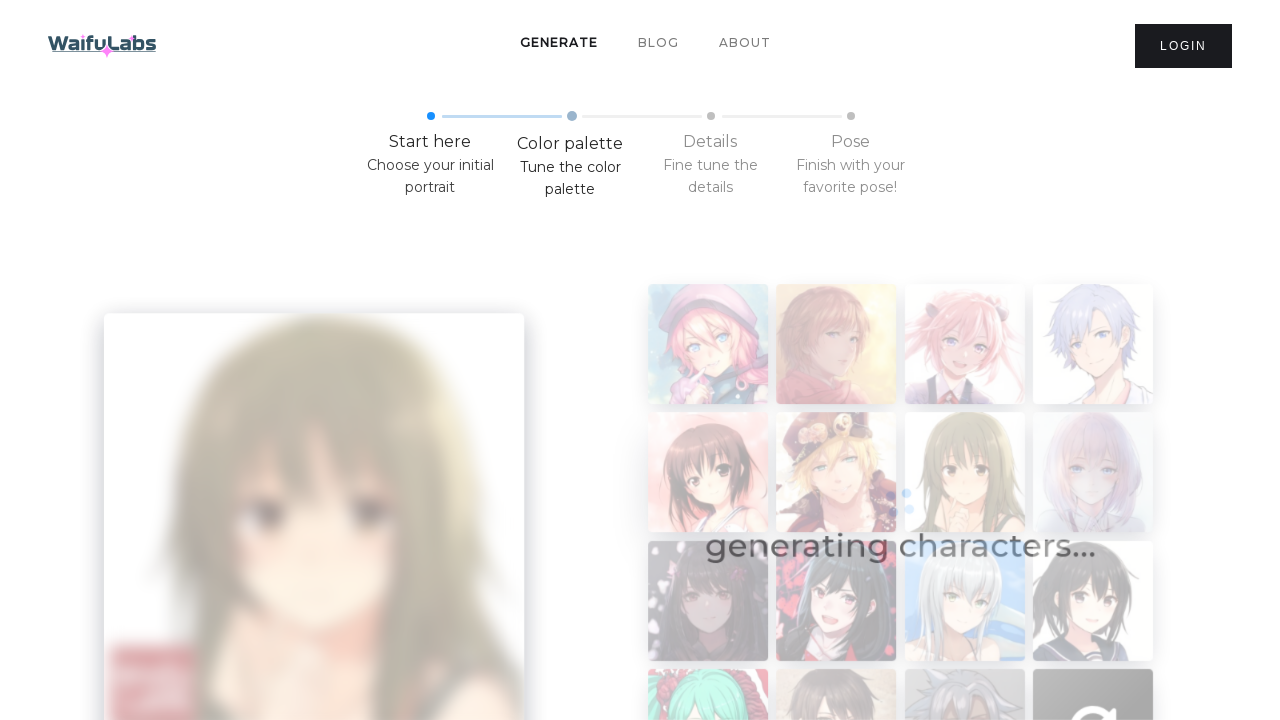

Waifu preview loaded for selected option
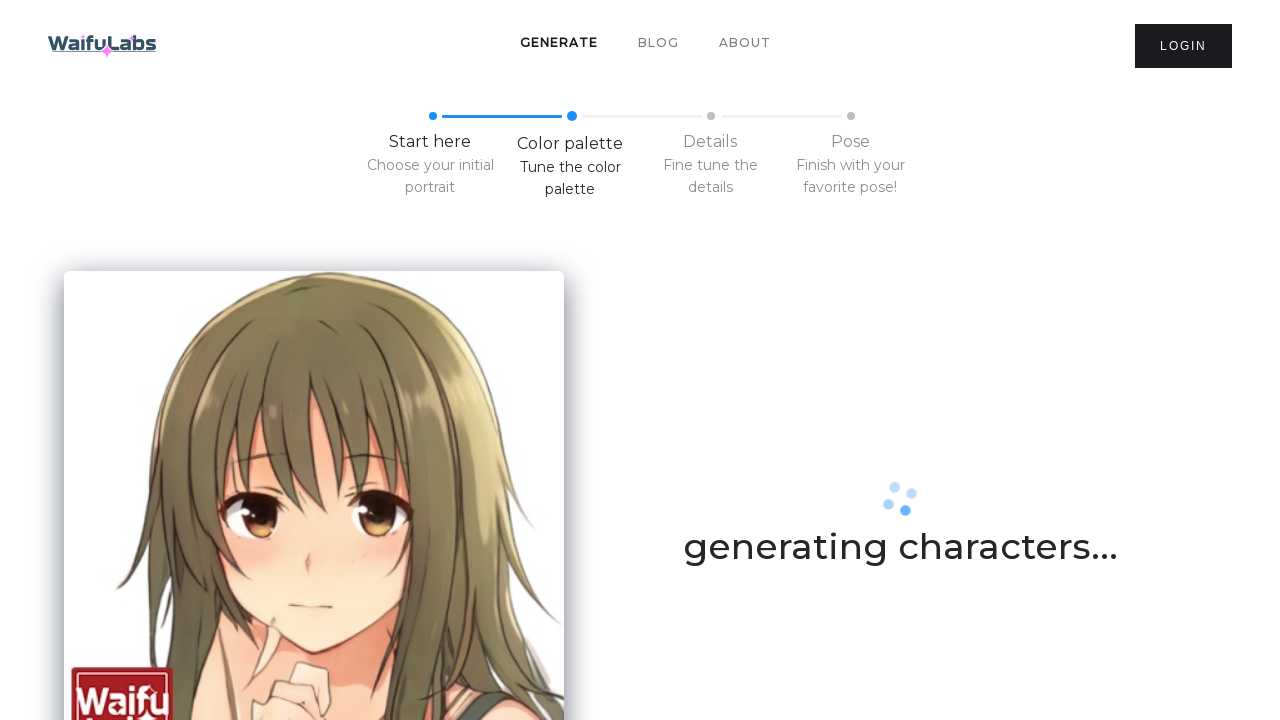

Waited 1 second for preview animation to complete
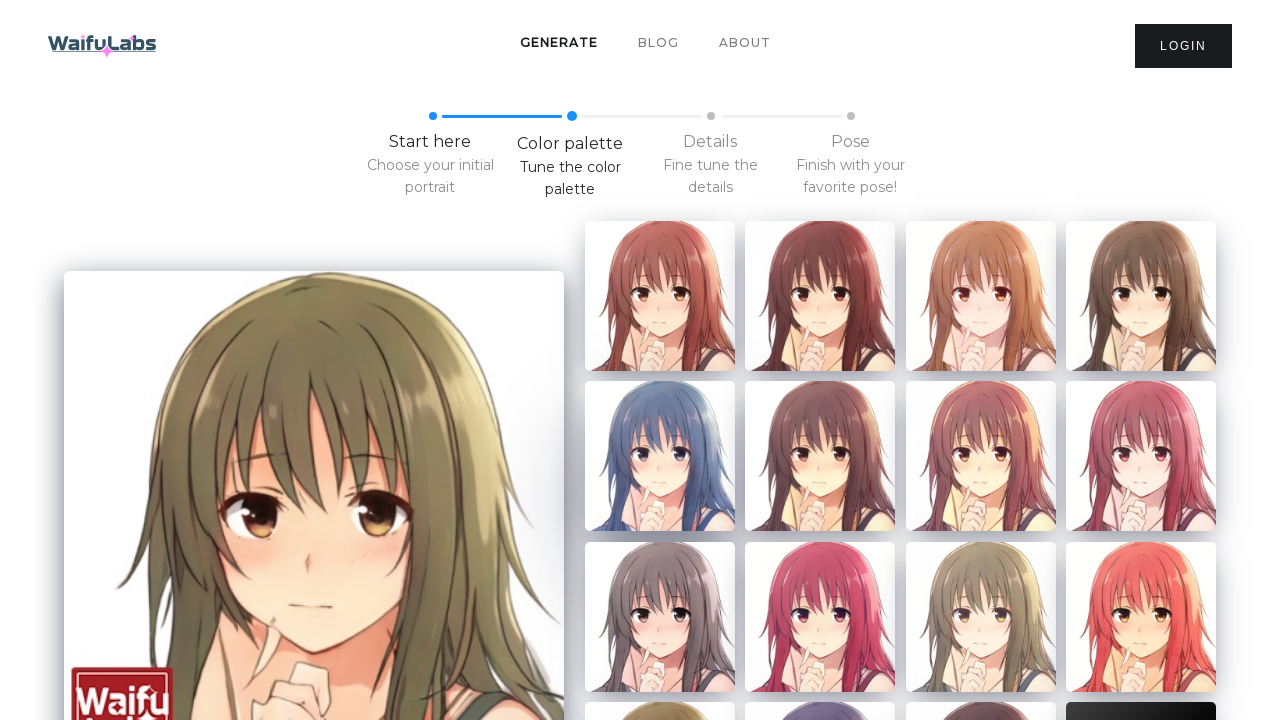

Clicked continue button to proceed to next generation stage
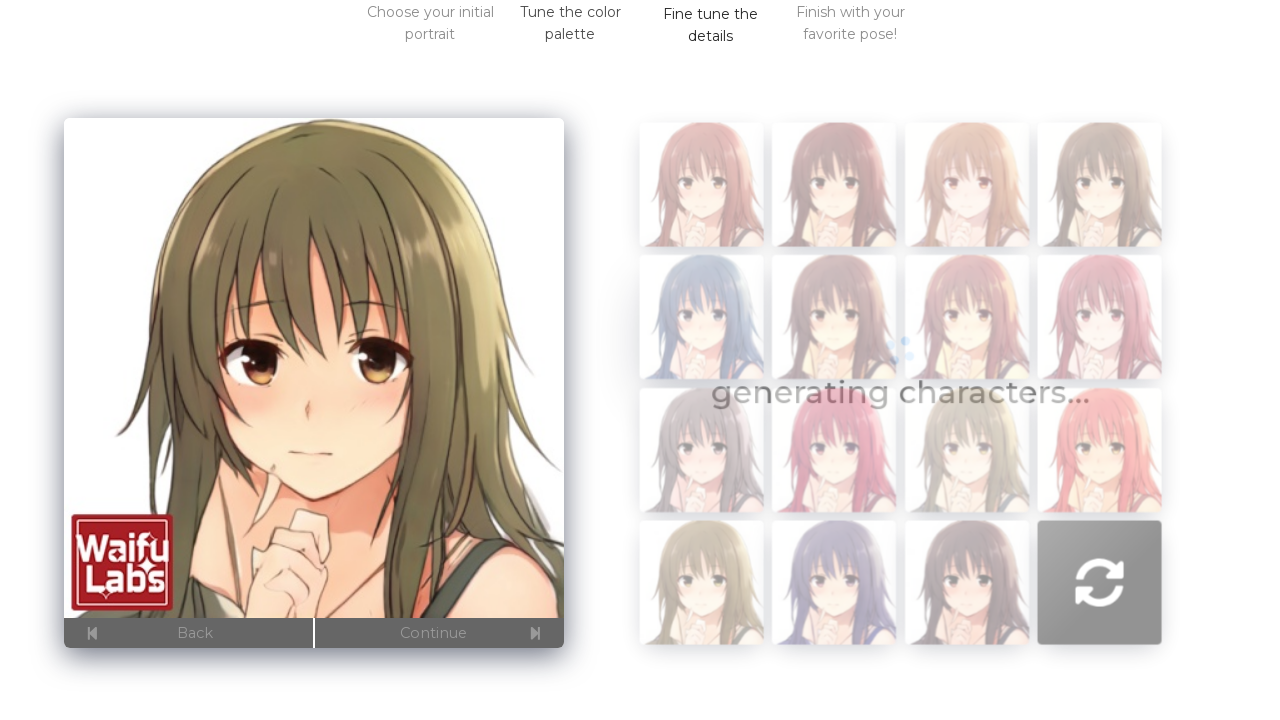

Next set of waifu options loaded
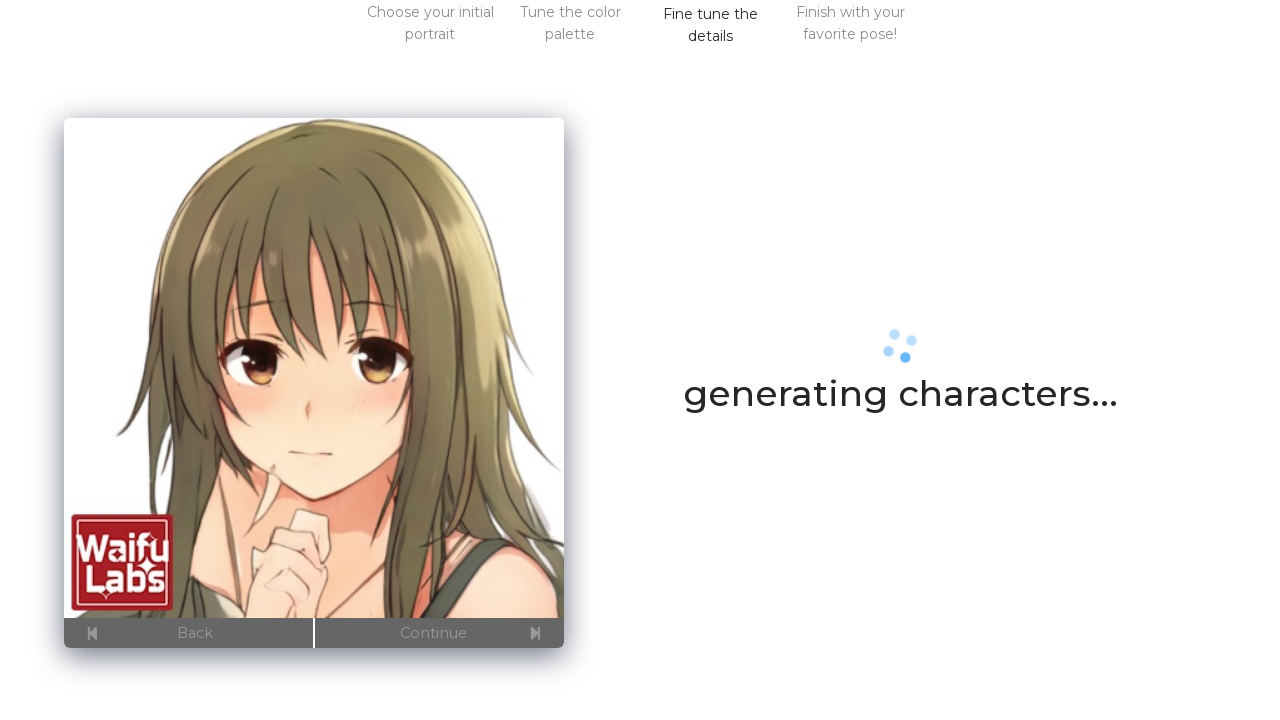

Waited 1 second for next generation stage to render
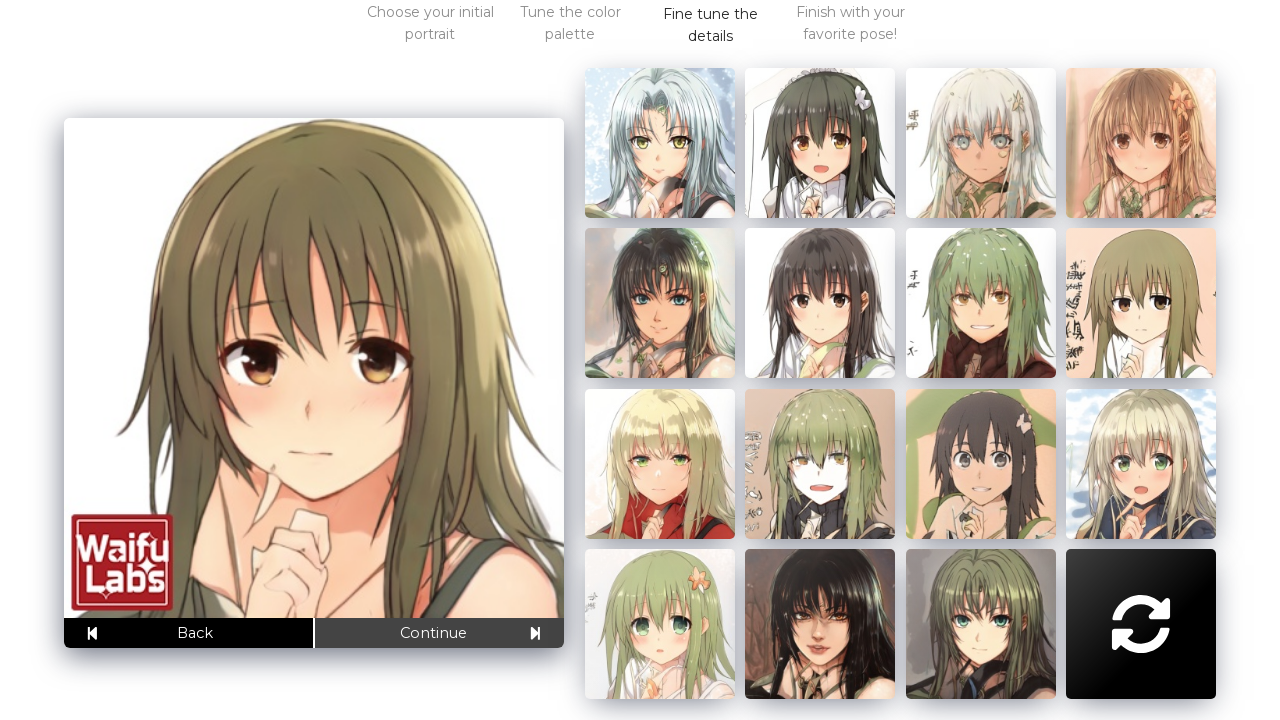

Clicked on waifu option 12 in second generation stage
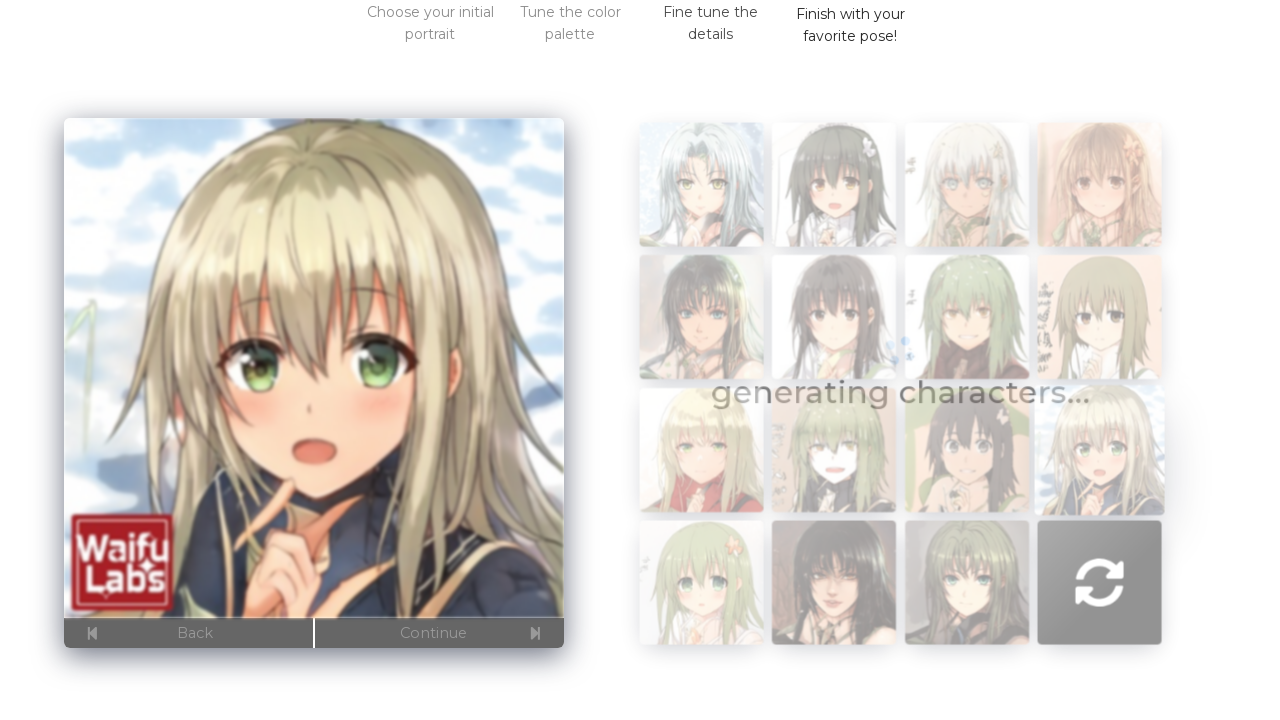

Preview loaded for second waifu selection
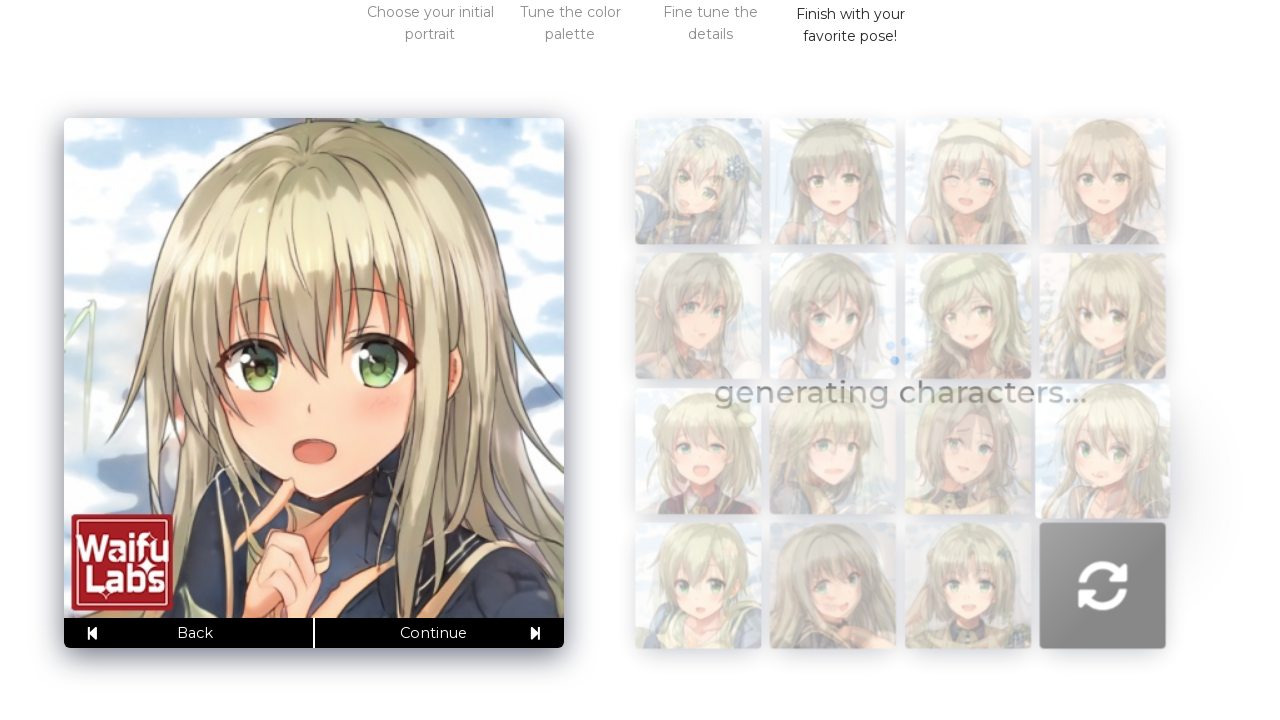

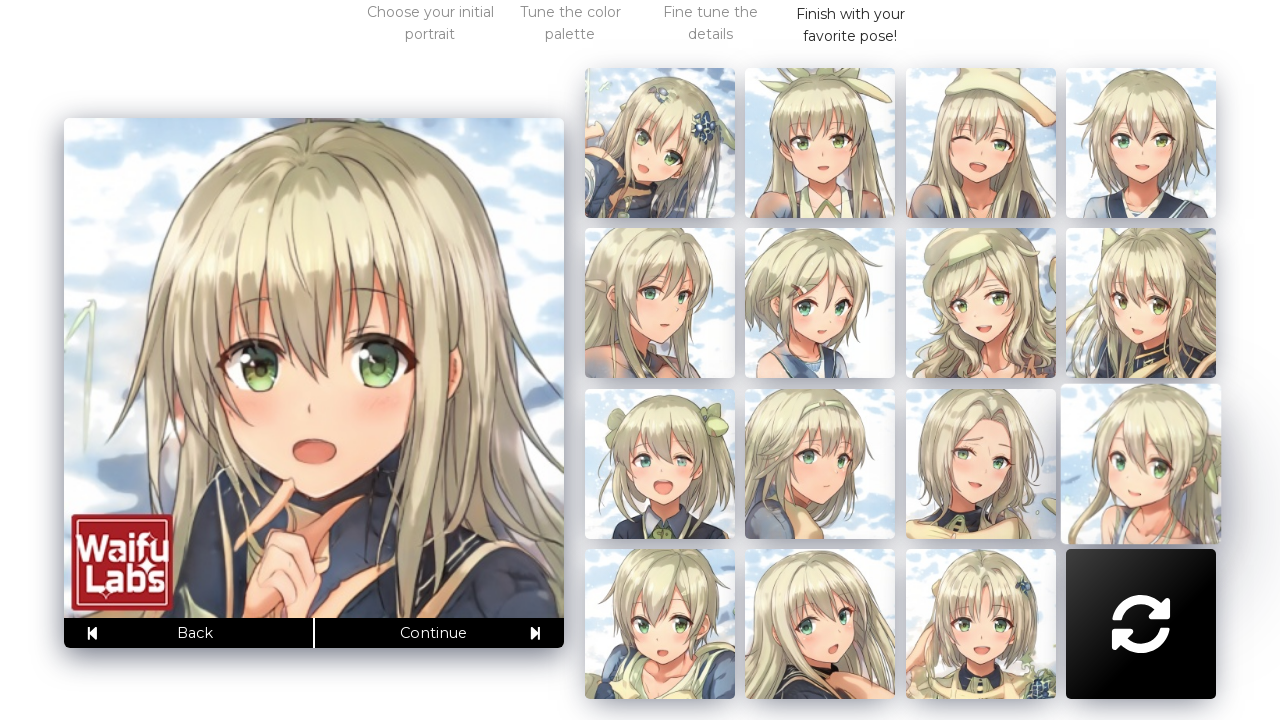